Demonstrates right-click context menu functionality by performing a right-click action on a specific element

Starting URL: https://swisnl.github.io/jQuery-contextMenu/demo.html

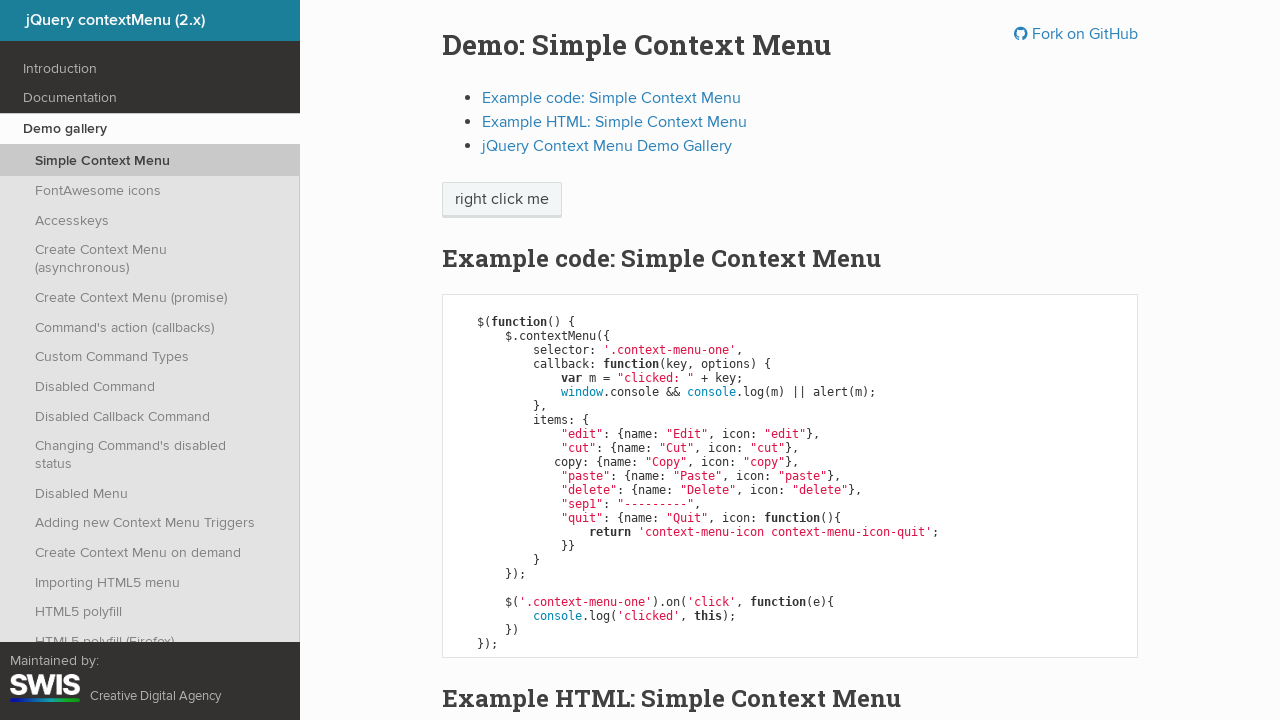

Located 'right click me' element
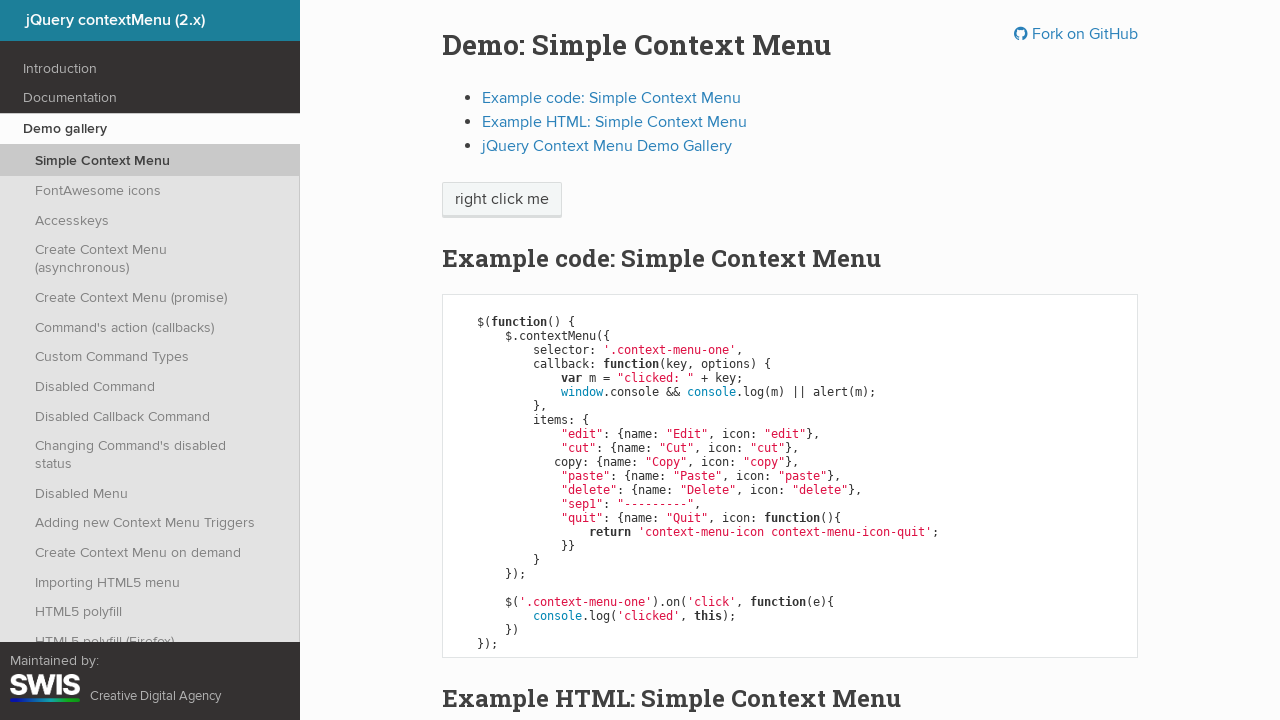

Performed right-click on 'right click me' element at (502, 200) on xpath=//span[text()='right click me']
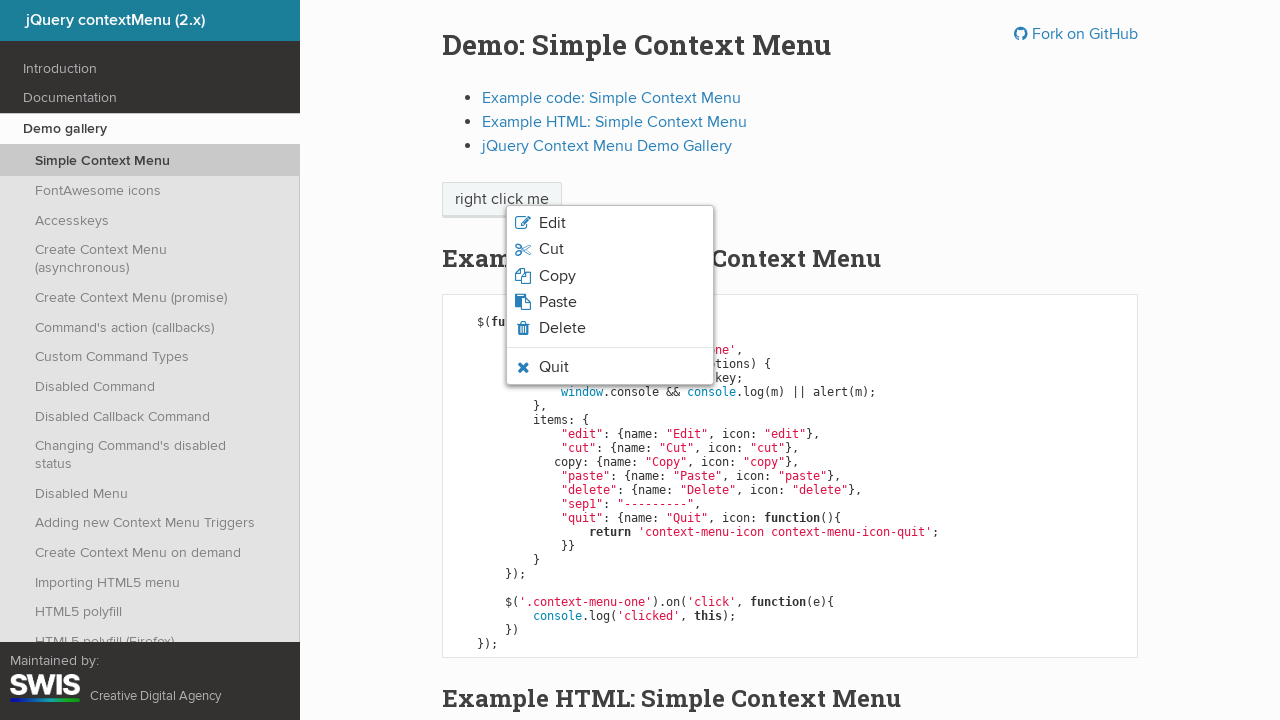

Waited 3 seconds for context menu to appear
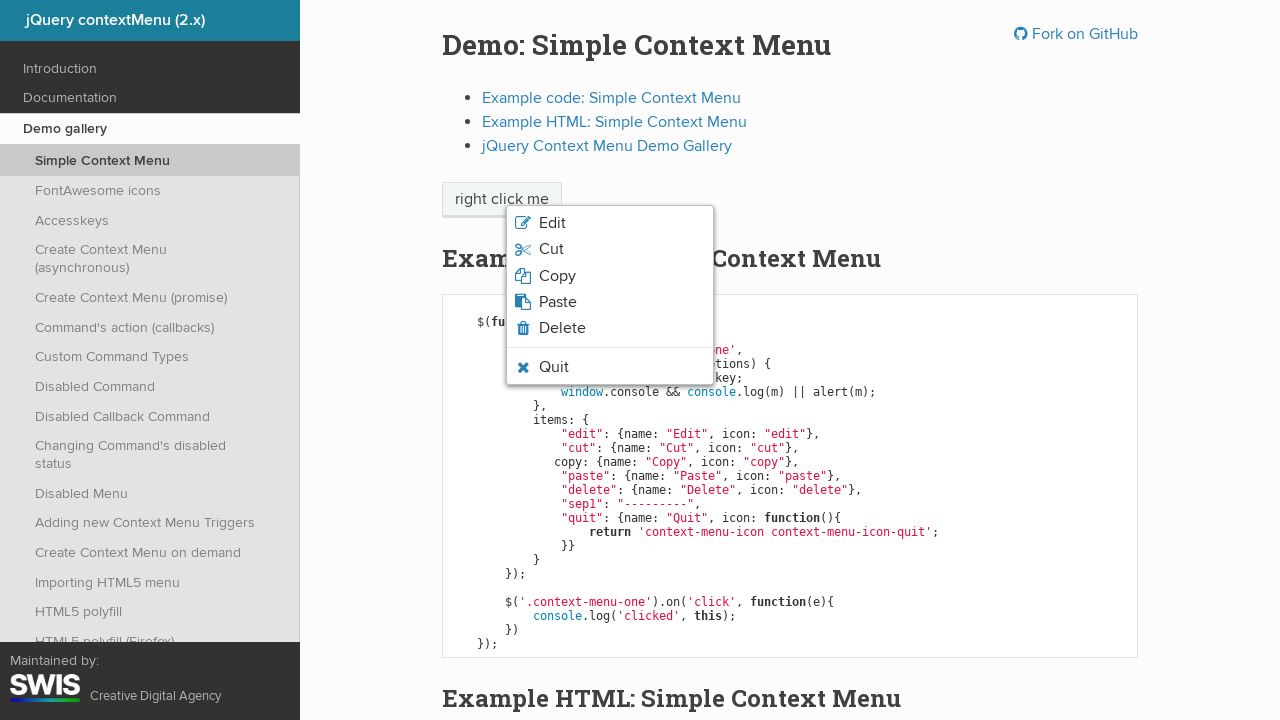

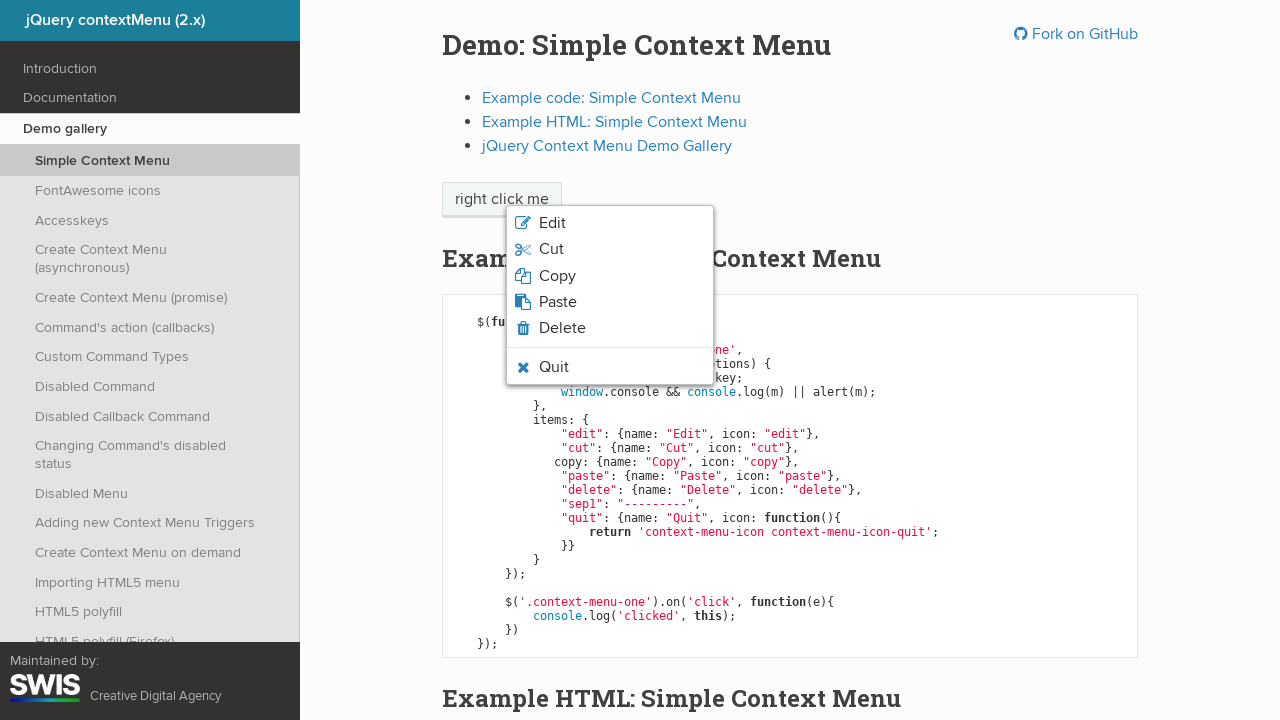